Tests that clicking the "Можно ли продлить заказ или вернуть самокат раньше?" accordion question reveals the expected answer about extending or returning early

Starting URL: https://qa-scooter.praktikum-services.ru/

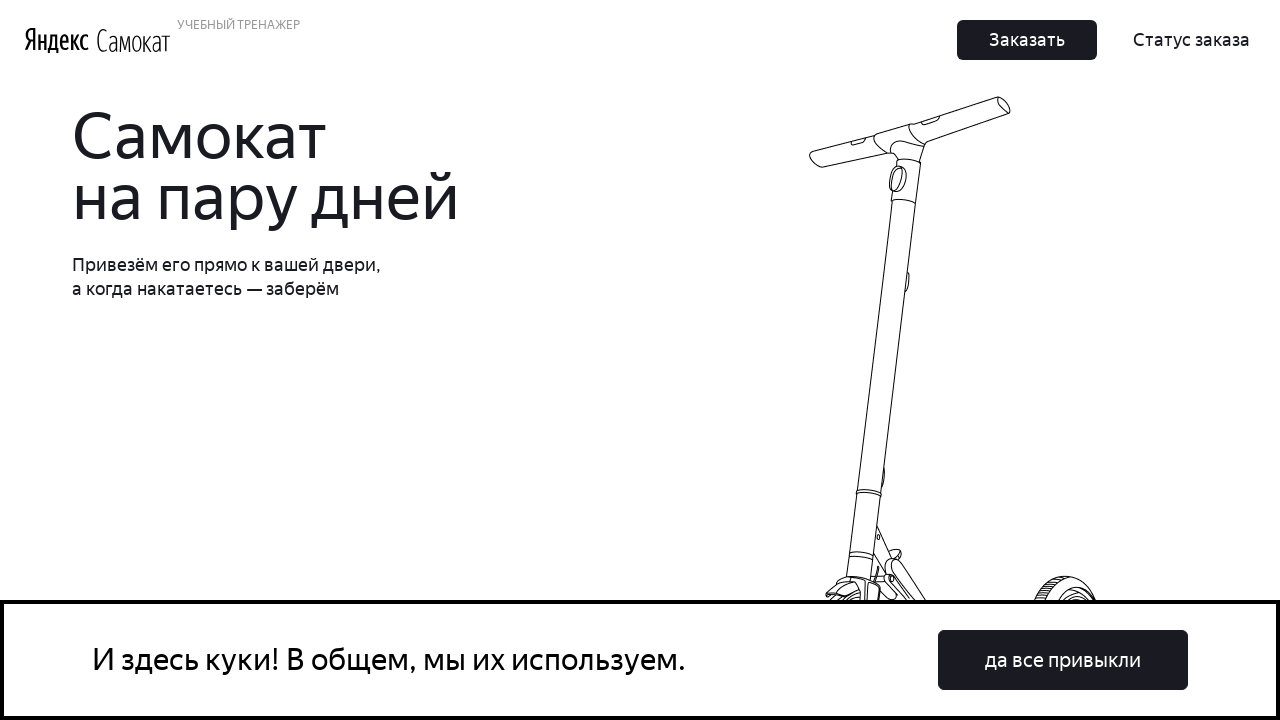

Clicked accordion item with question 'Можно ли продлить заказ или вернуть самокат раньше?' at (967, 360) on text=Можно ли продлить заказ или вернуть самокат раньше?
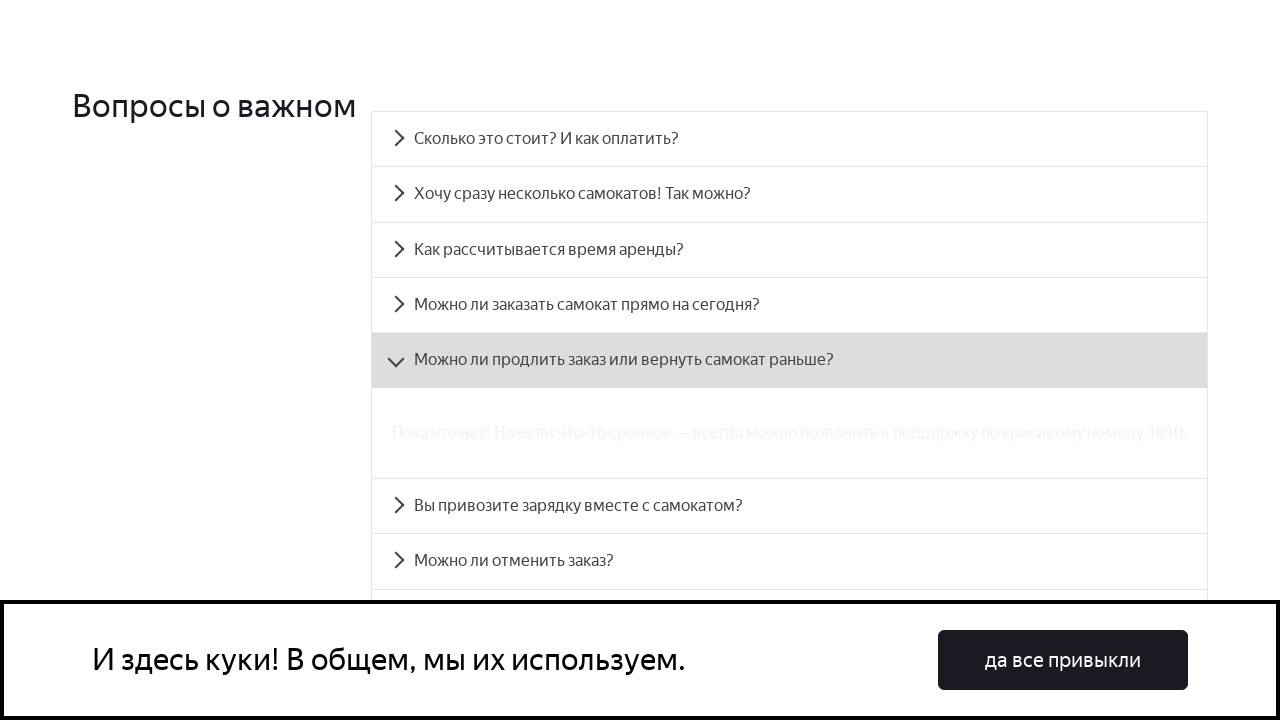

Accordion answer revealed: 'Пока что нет! Но если что-то срочное — всегда можно позвонить в поддержку по красивому номеру 1010.'
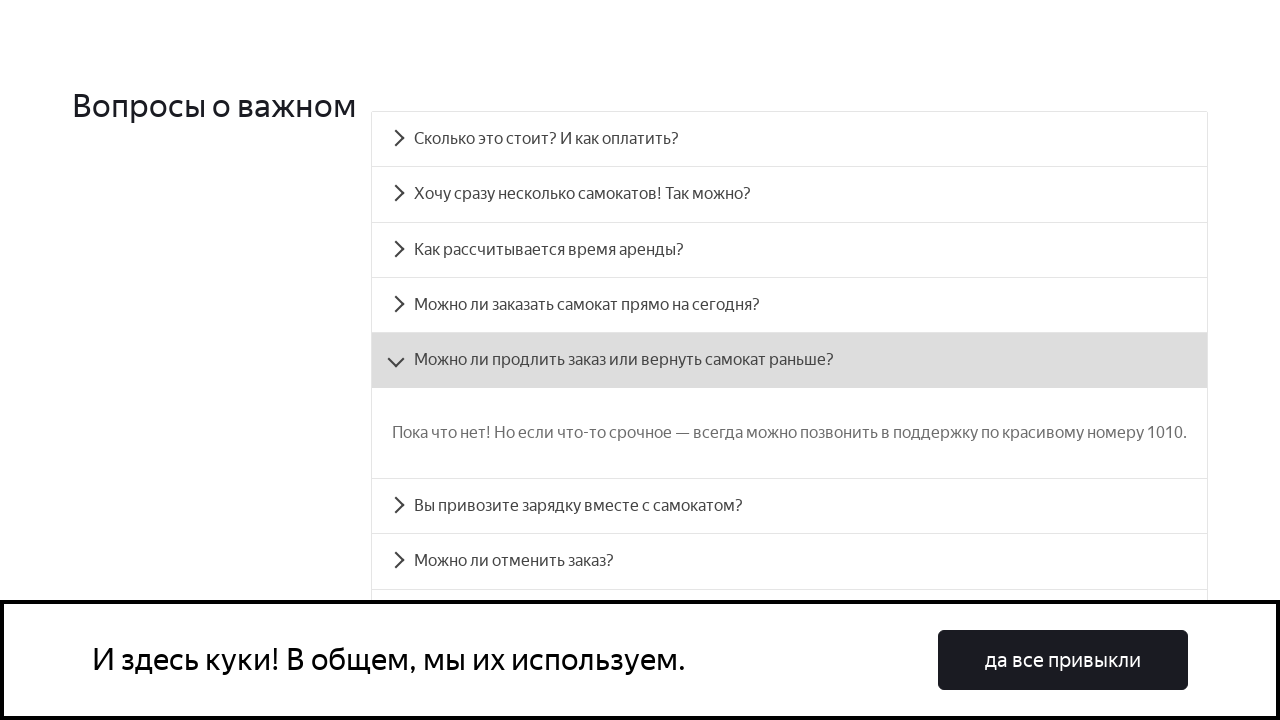

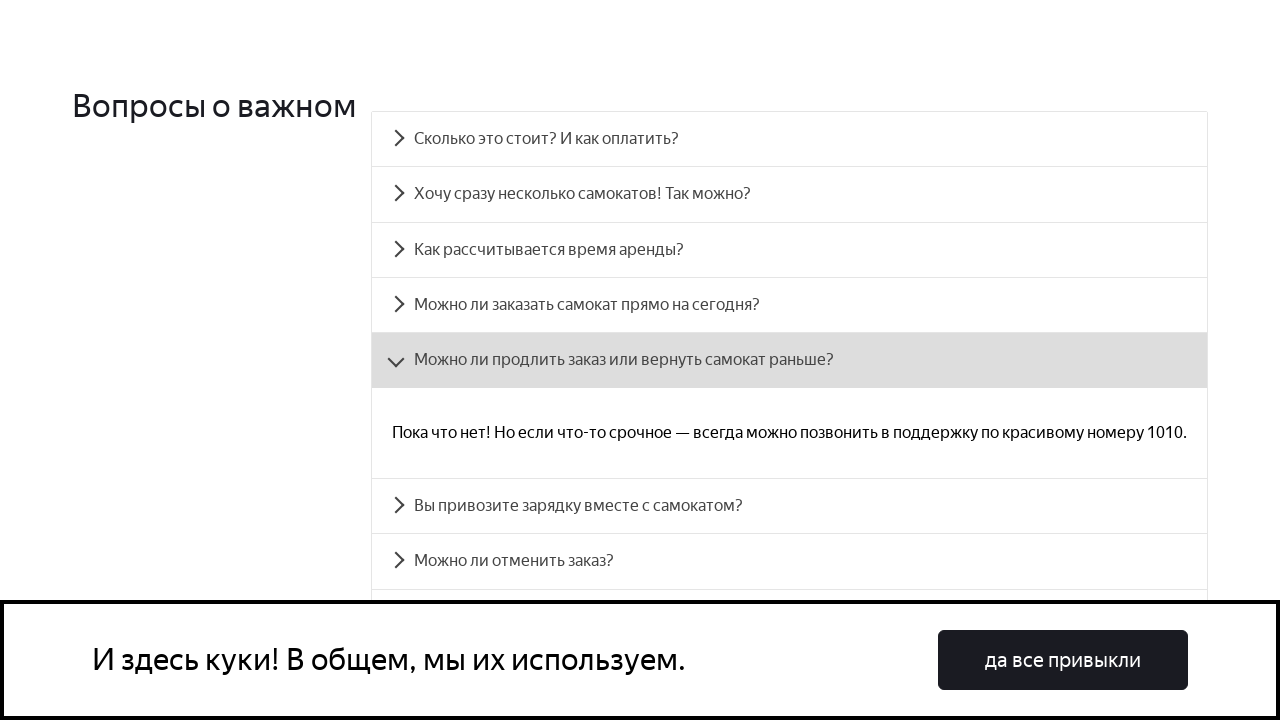